Calculates a mathematical value (ceil of pi^e * 10000 = 224592), clicks a link containing that partial text, then fills out a form with personal information and submits it.

Starting URL: http://suninjuly.github.io/find_link_text

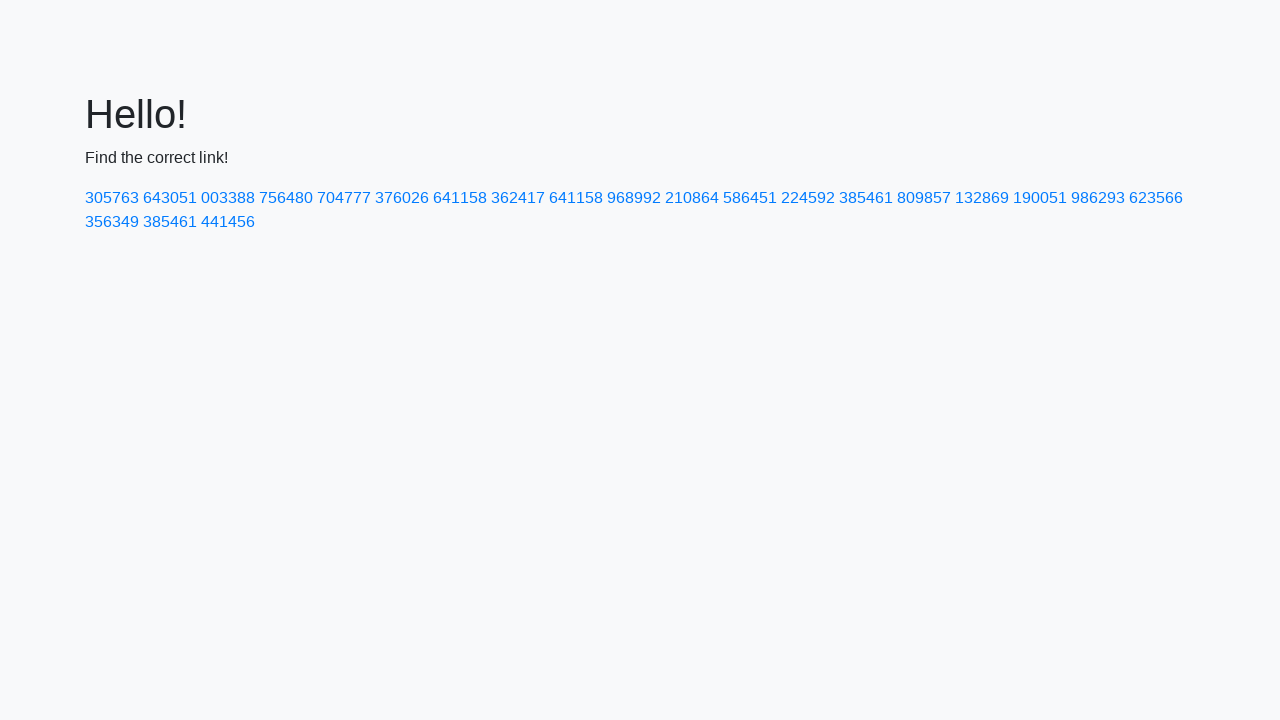

Clicked link containing calculated text '224592' (ceil of pi^e * 10000) at (808, 198) on a:text-matches('224592')
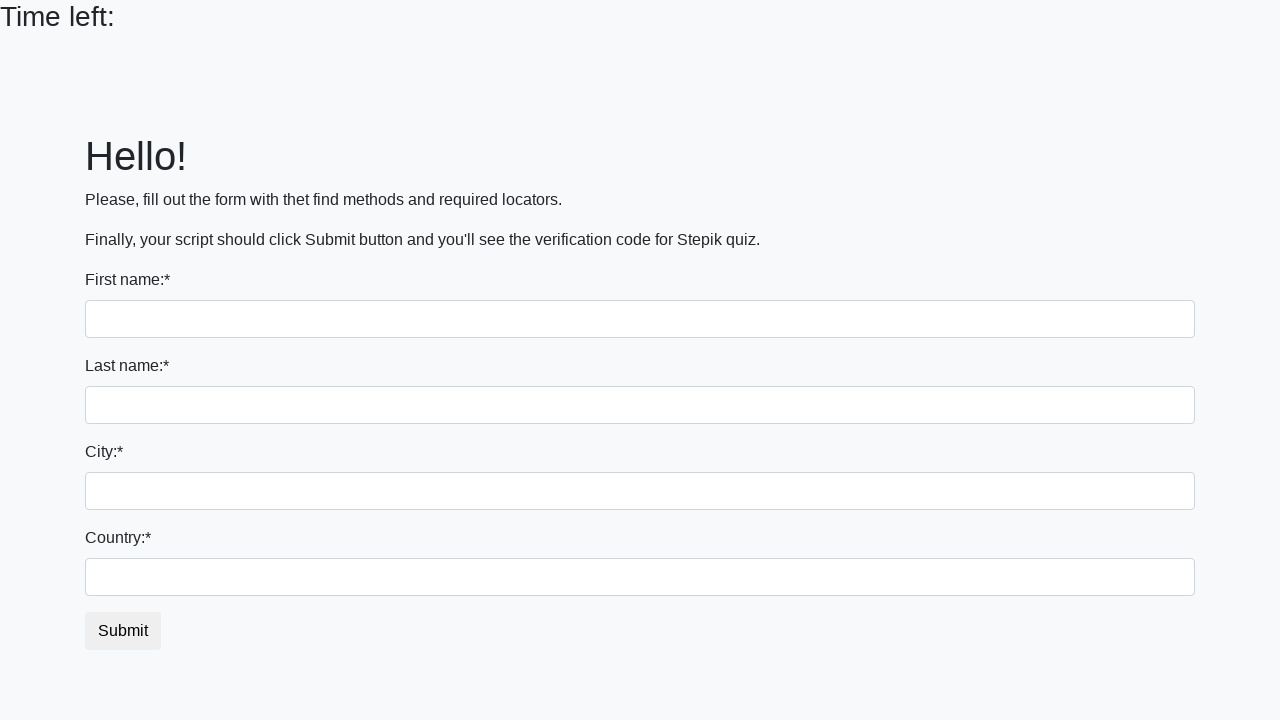

Filled first name field with 'Ivan' on input
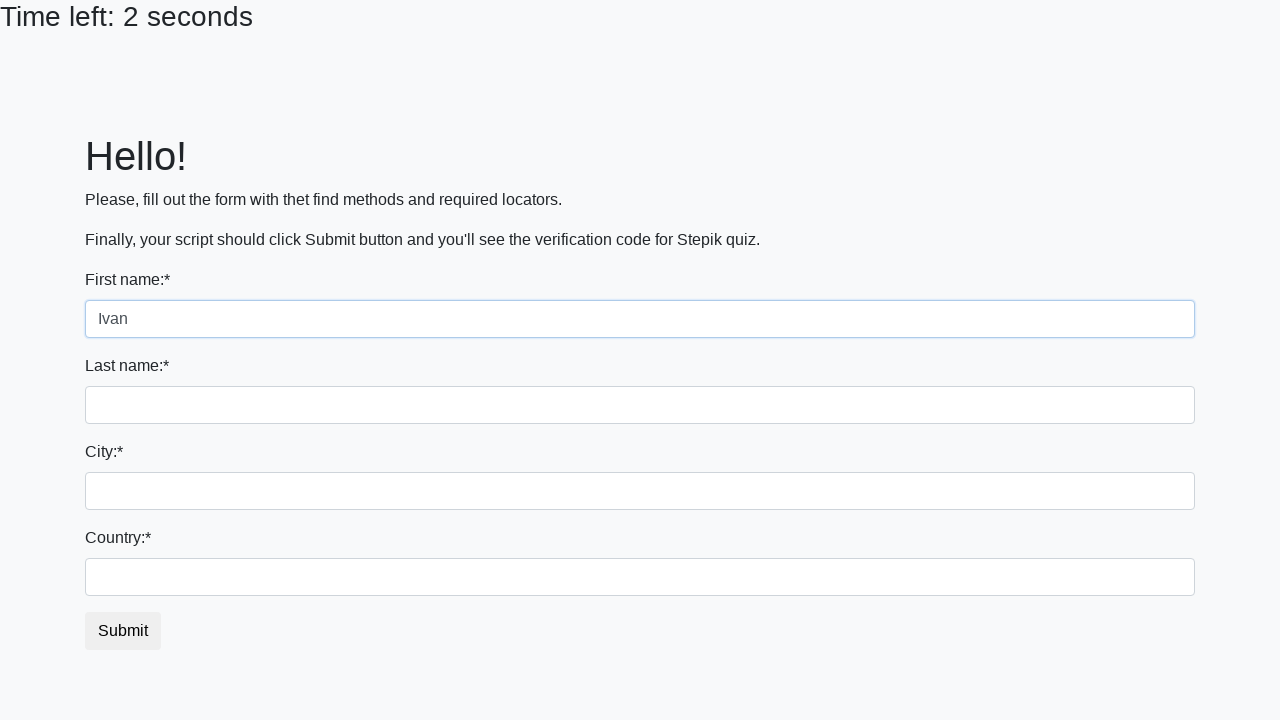

Filled last name field with 'Petrov' on input[name='last_name']
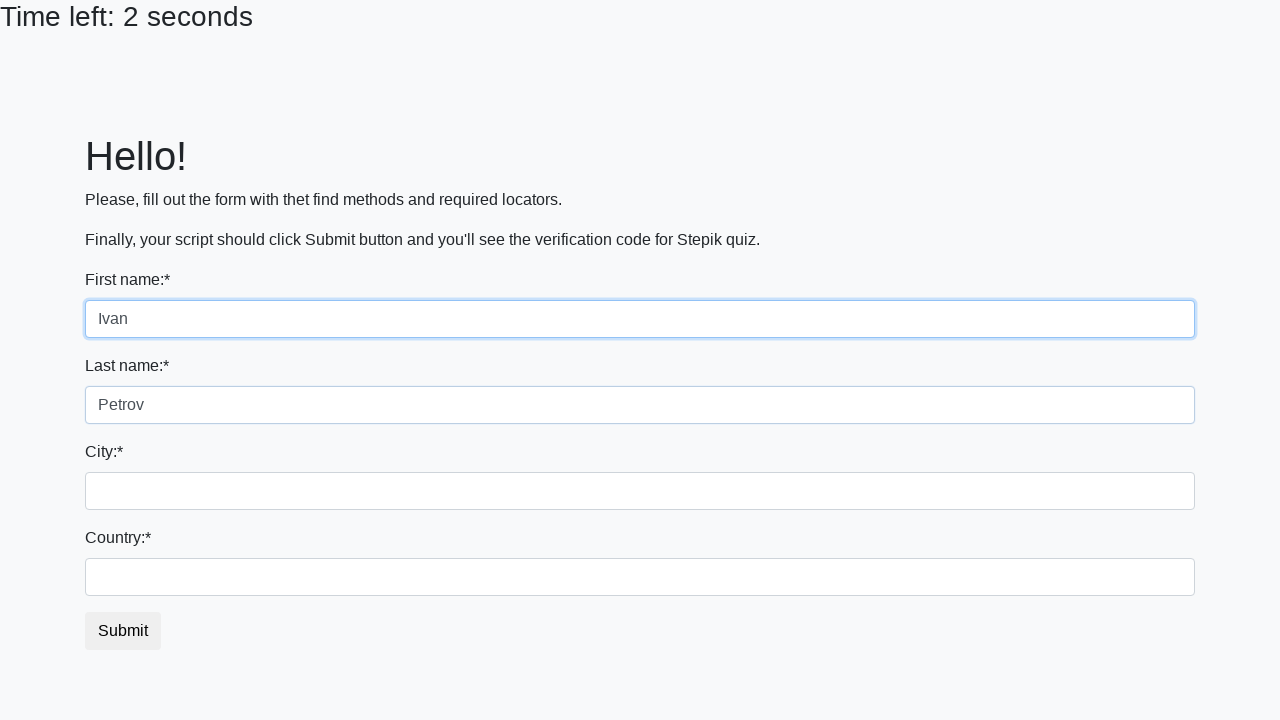

Filled city field with 'Smolensk' on .city
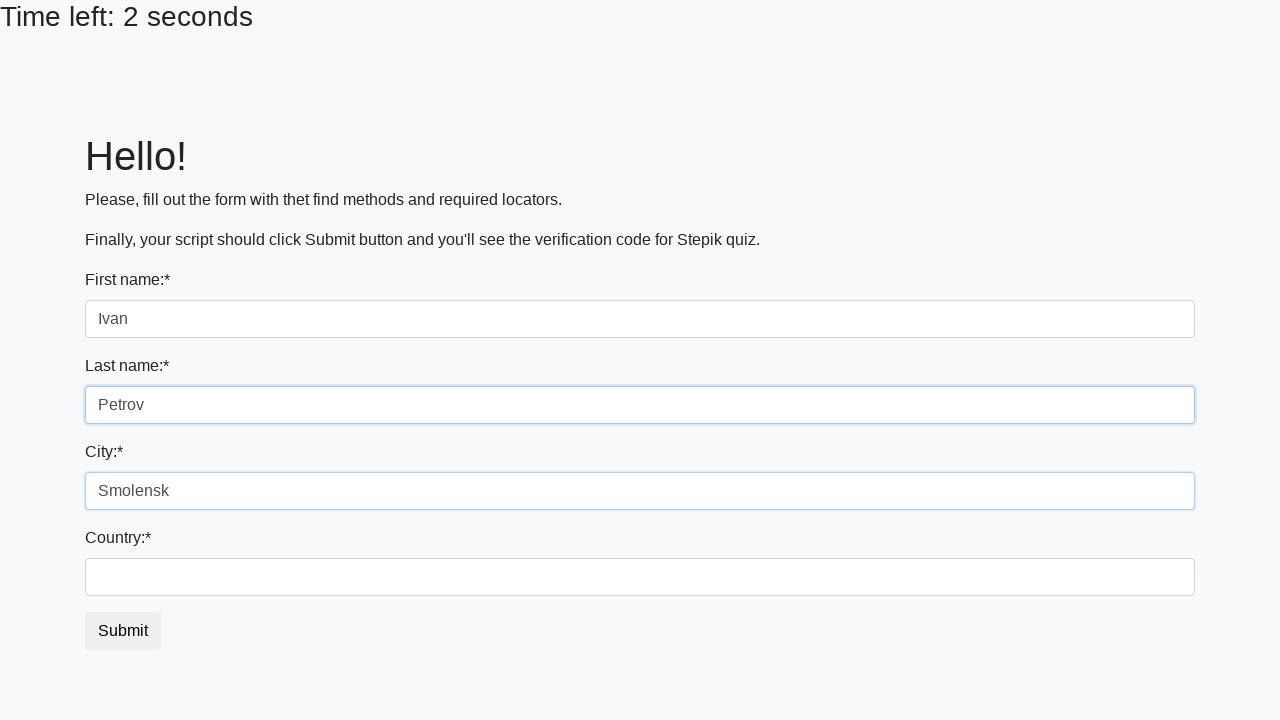

Filled country field with 'Russia' on #country
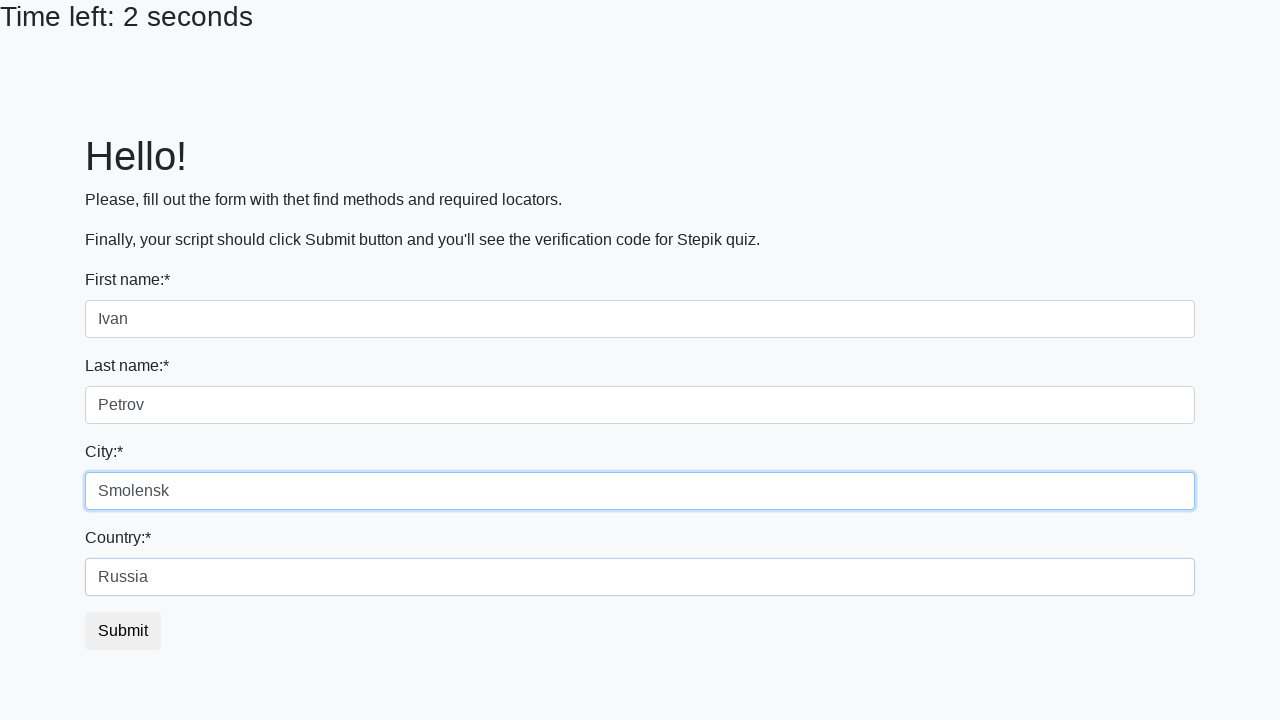

Clicked submit button to submit the form at (123, 631) on button.btn
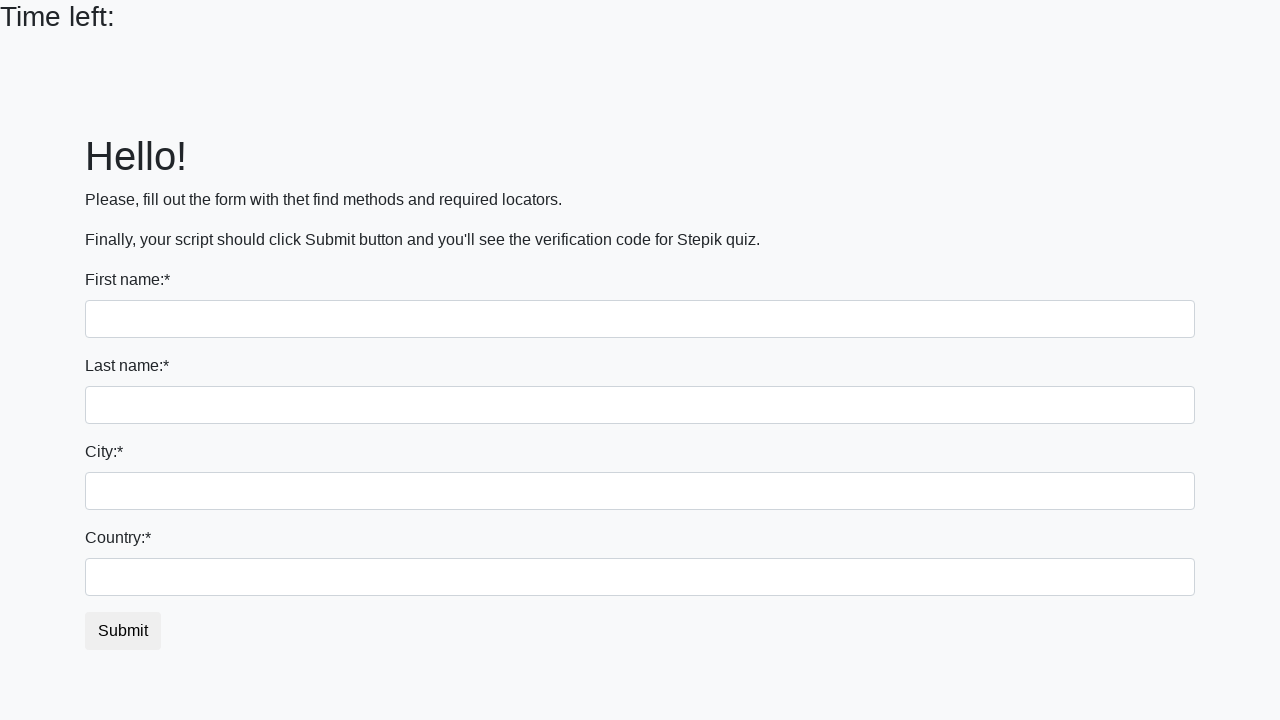

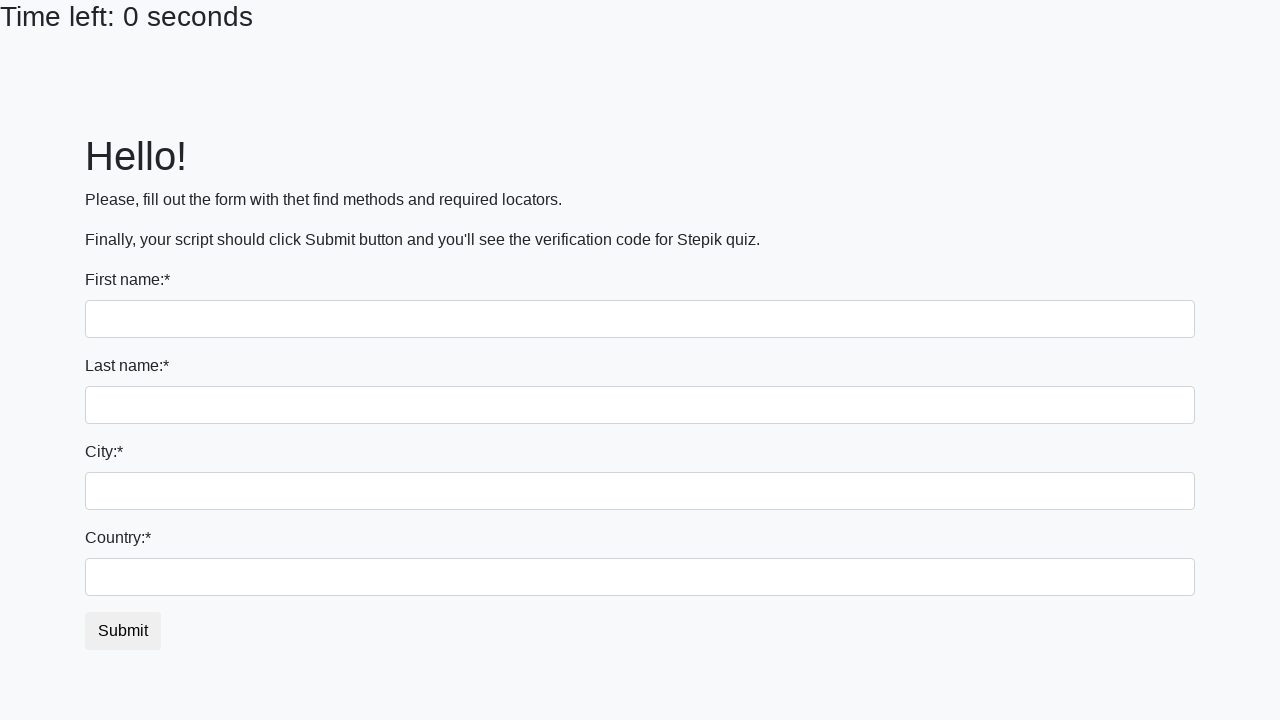